Tests a wait/verify flow by clicking a verify button and checking for a success message on the page

Starting URL: http://suninjuly.github.io/wait1.html

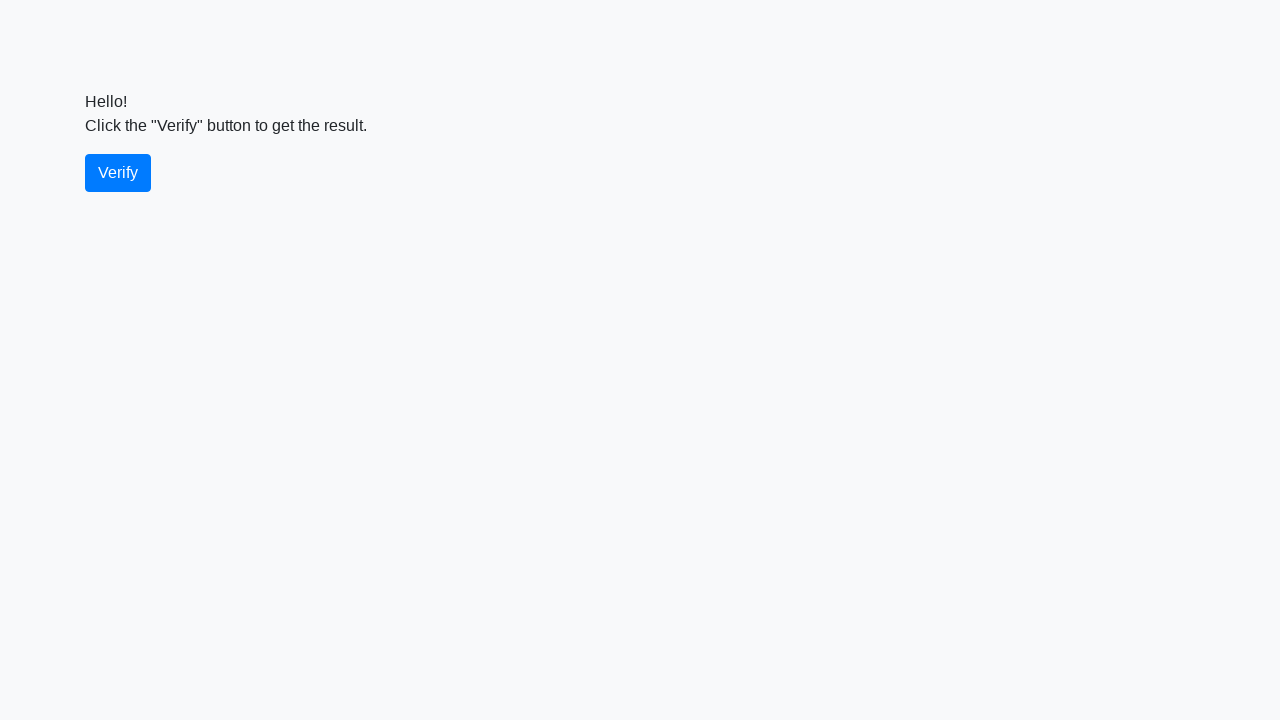

Waited 2 seconds for page to be ready
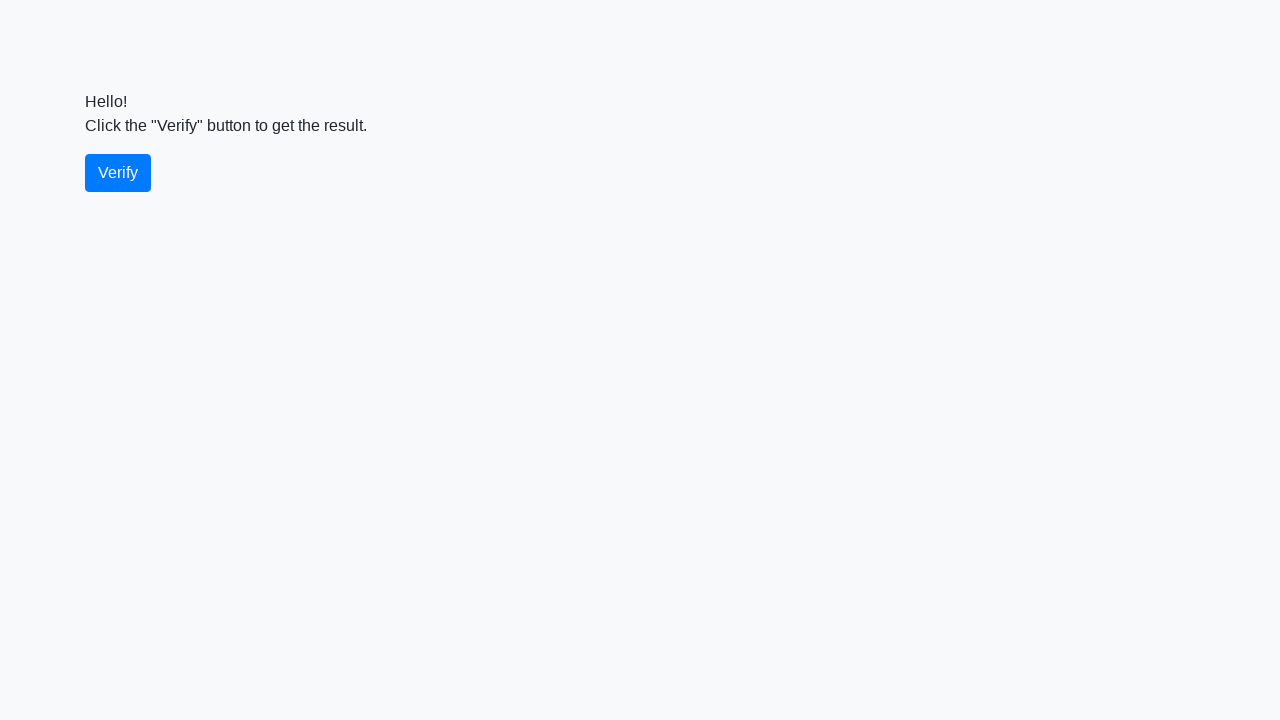

Clicked the verify button at (118, 173) on #verify
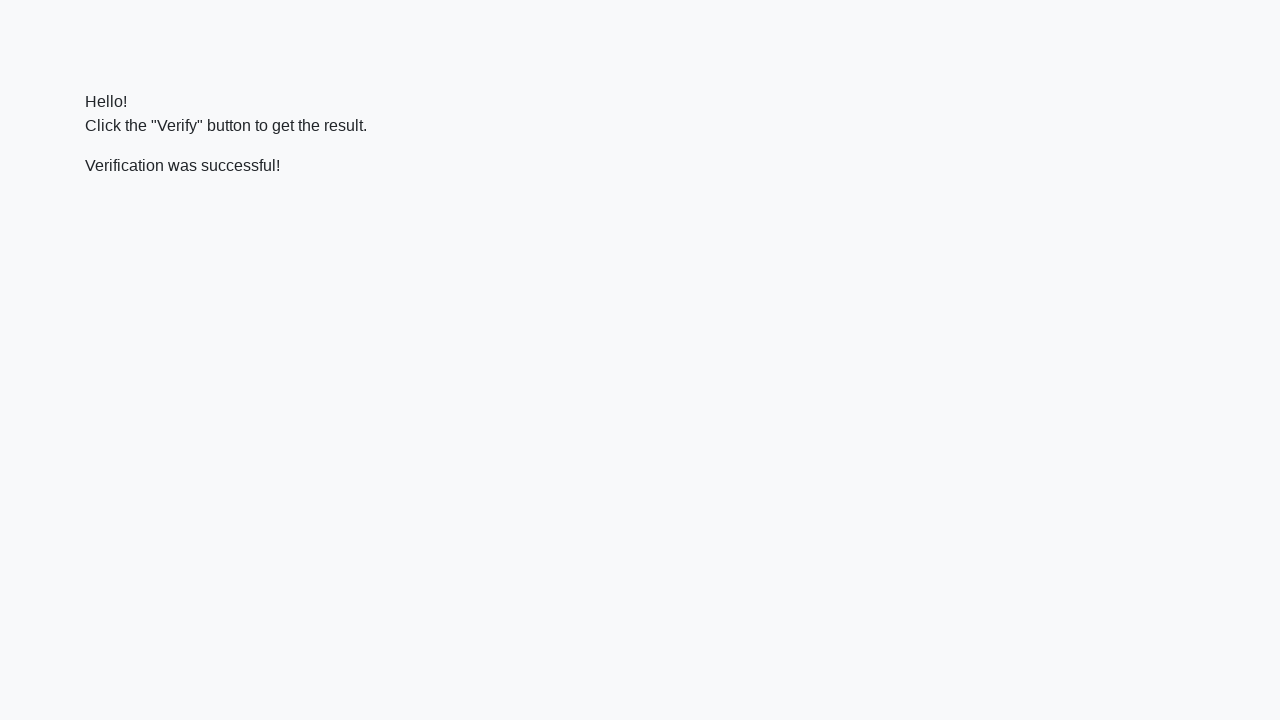

Success message appeared on the page
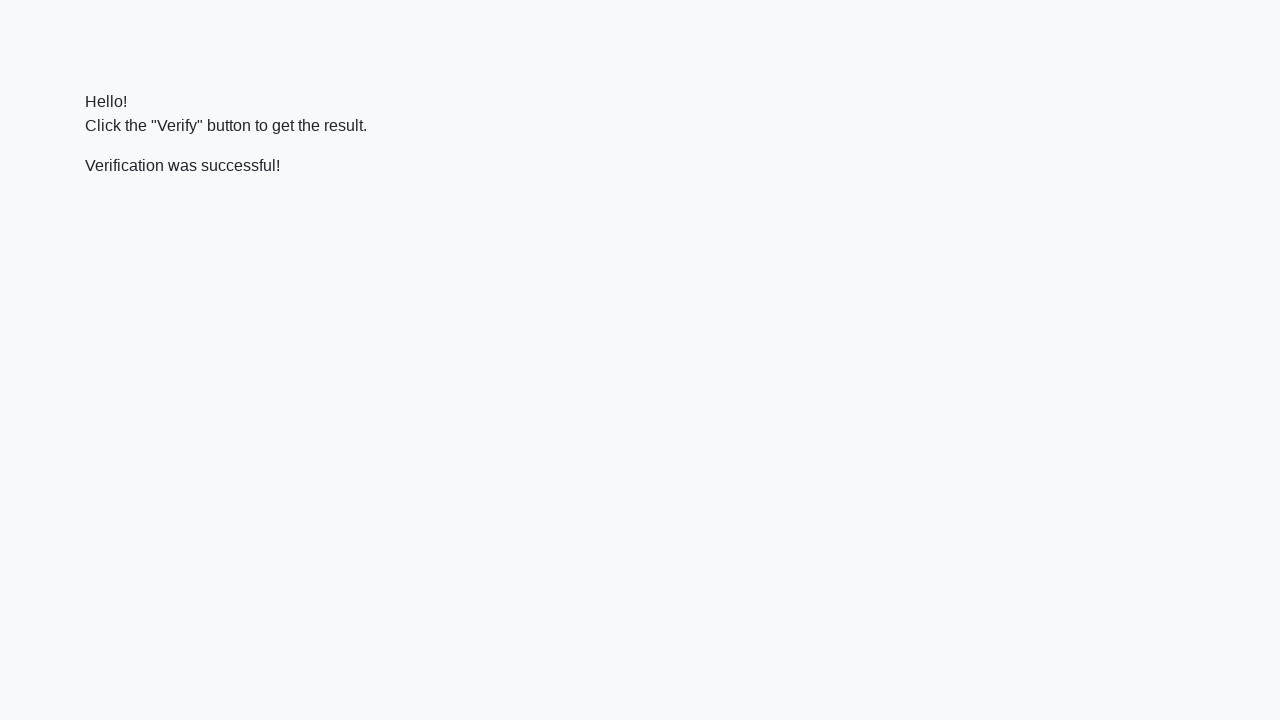

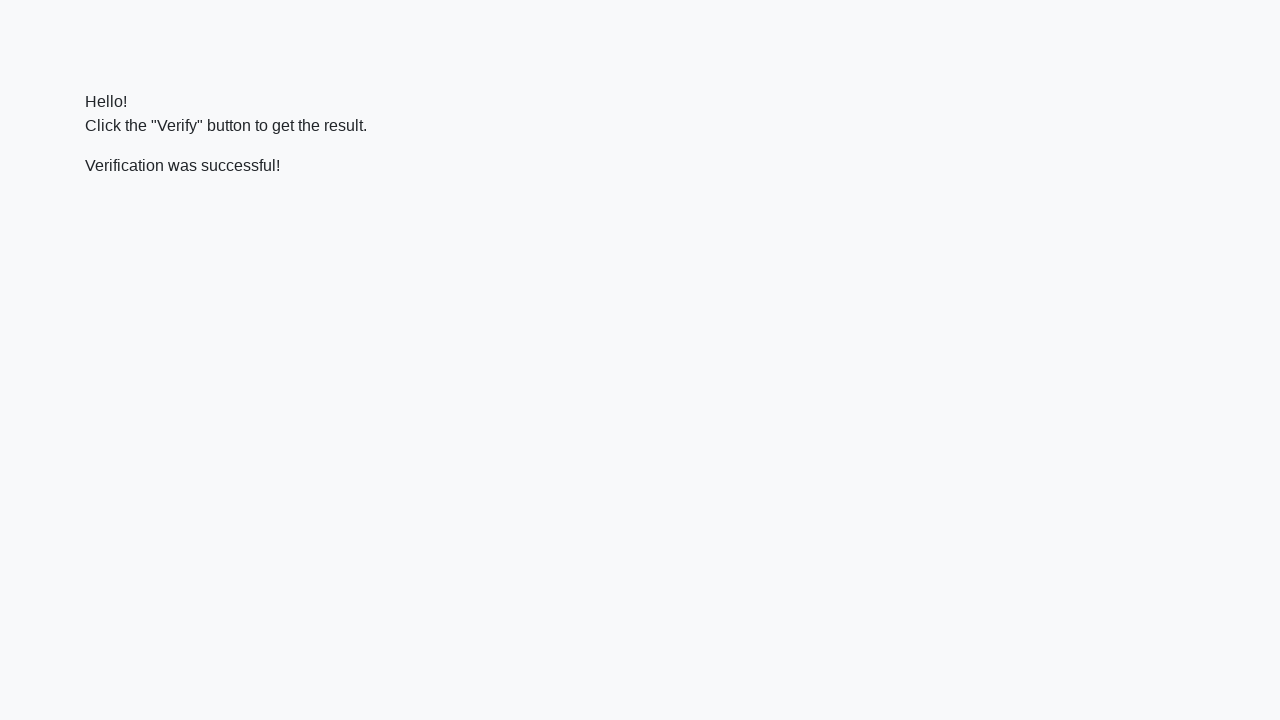